Tests the TodoMVC demo application by adding a new todo item and verifying it appears in the list

Starting URL: https://demo.playwright.dev/todomvc

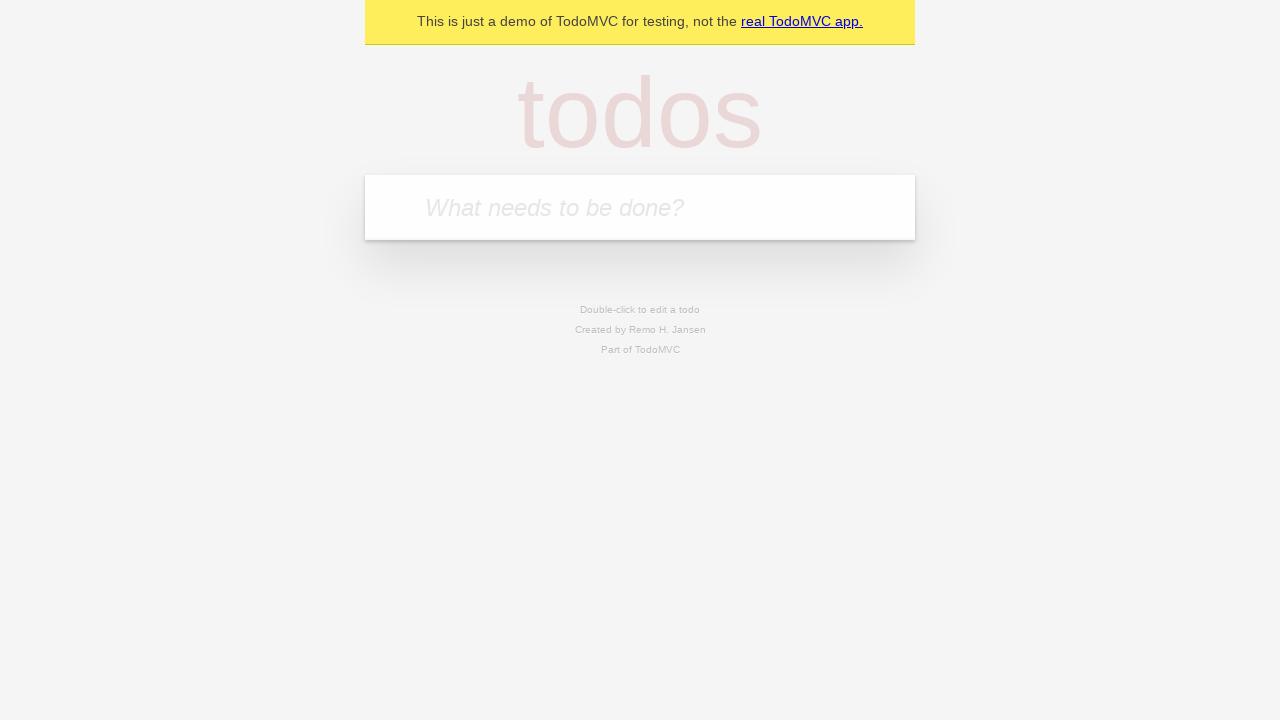

Located the new todo input field
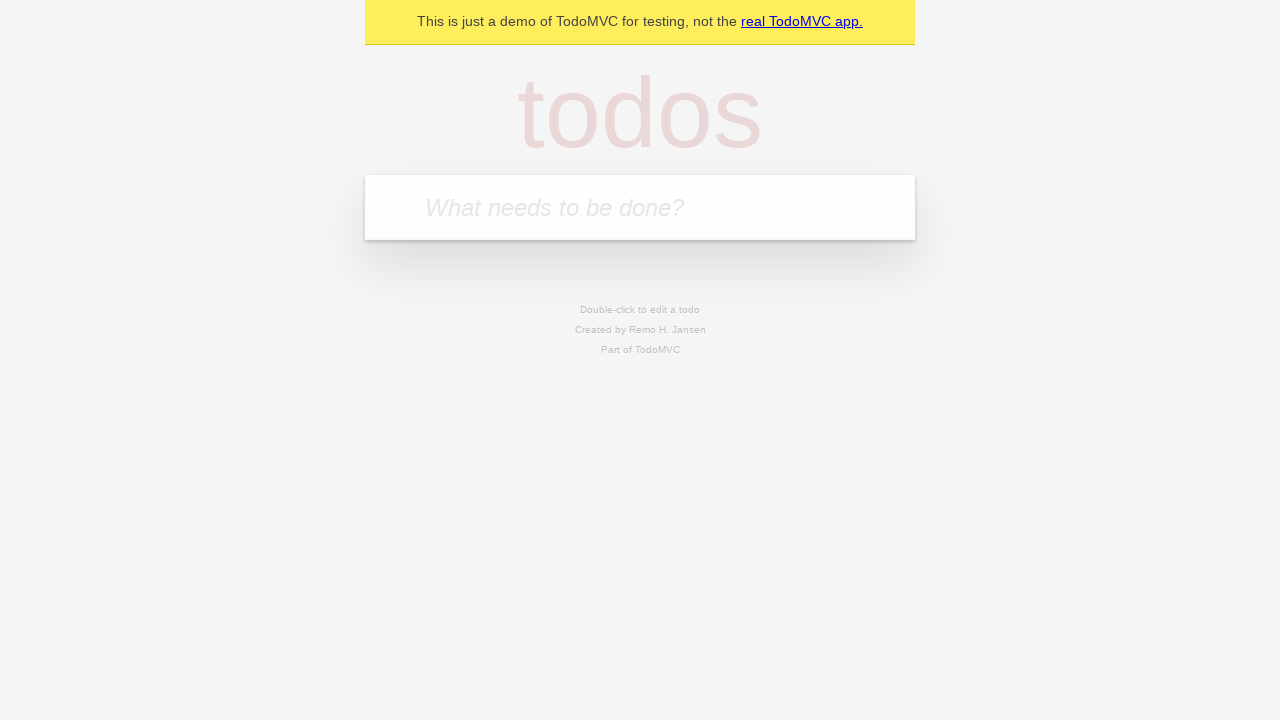

Filled in new todo item with text 'EAT ORANGE' on internal:attr=[placeholder="What needs to be done?"i]
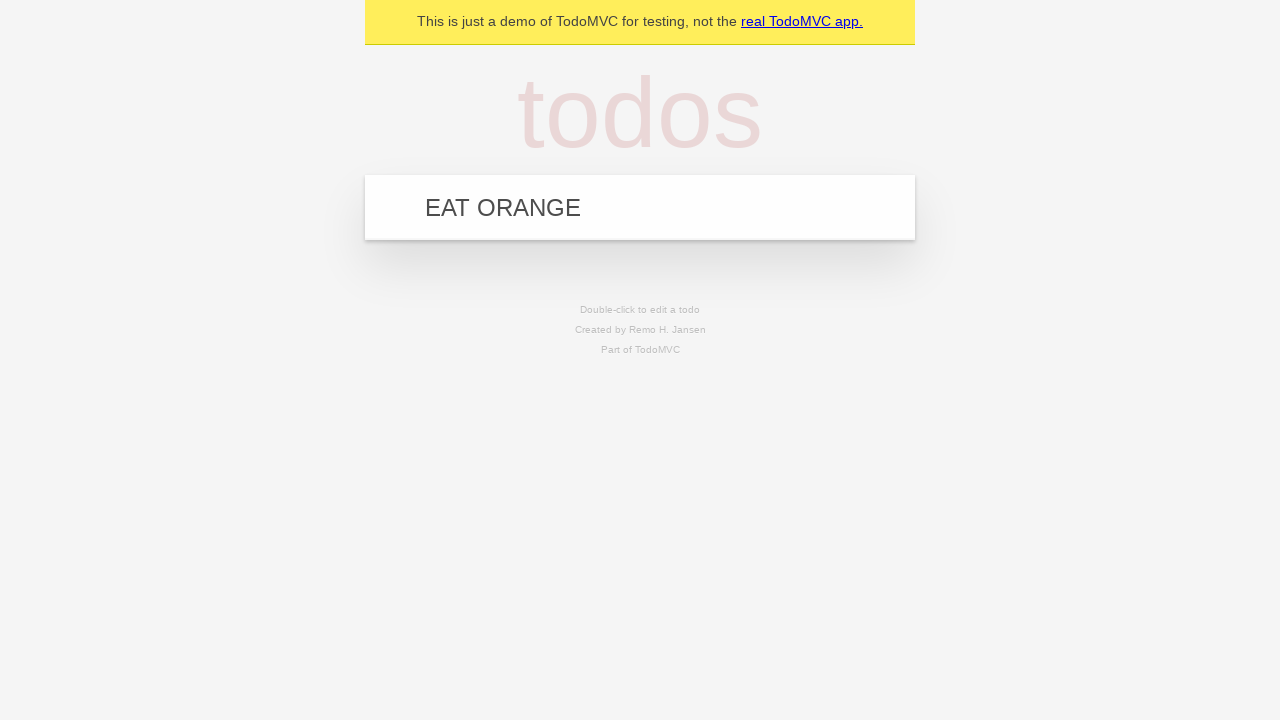

Pressed Enter to add the todo item on internal:attr=[placeholder="What needs to be done?"i]
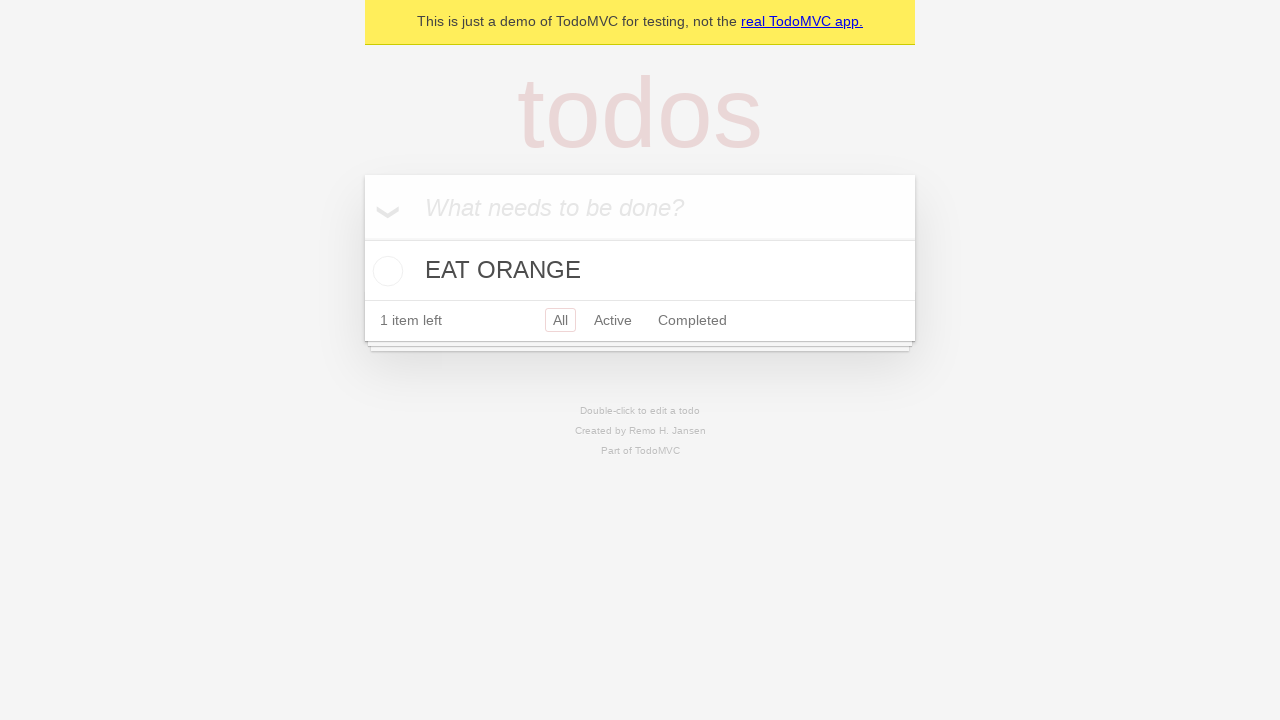

Todo item appeared in the list
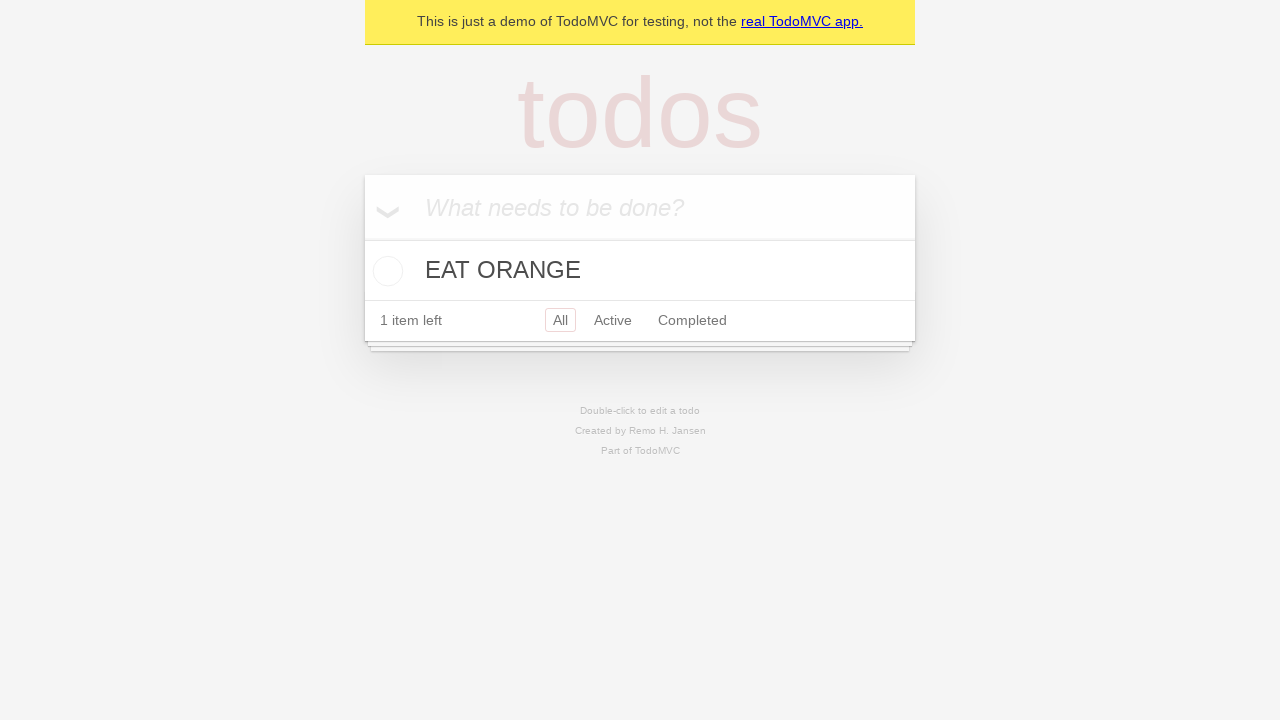

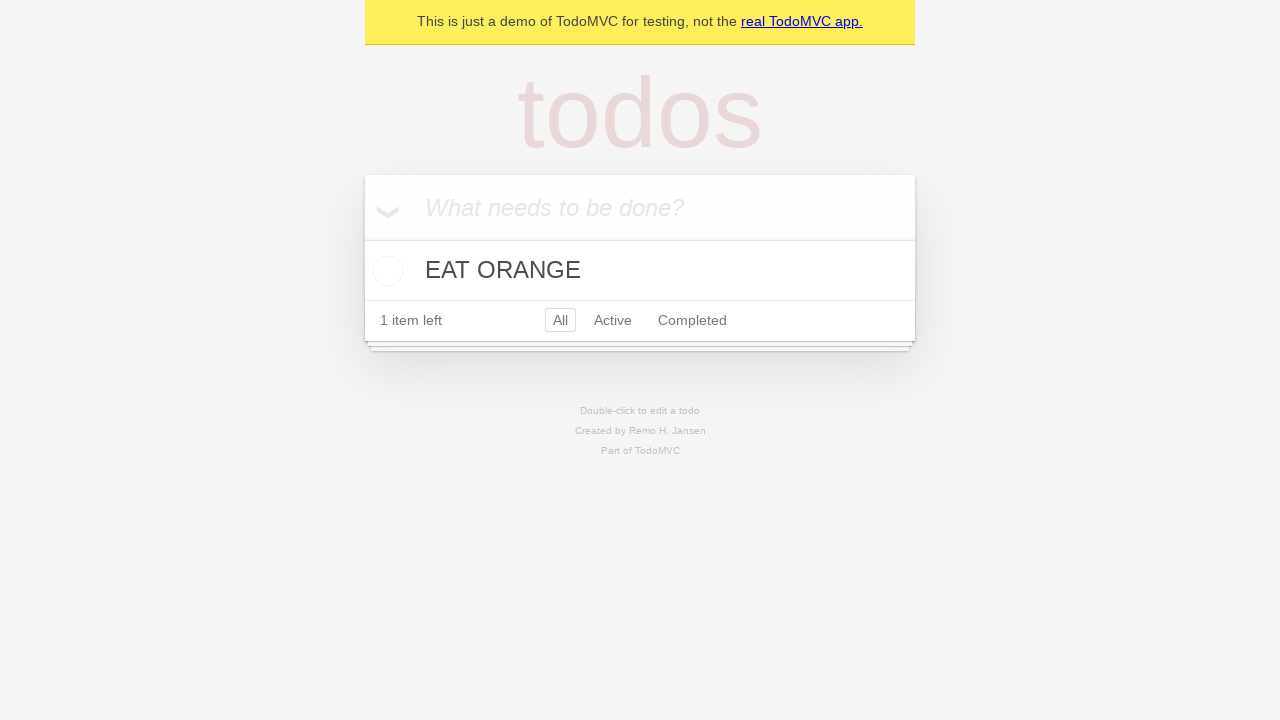